Tests radio button functionality by navigating to Radio Button section and selecting a radio option

Starting URL: https://www.tutorialspoint.com/selenium/practice/slider.php

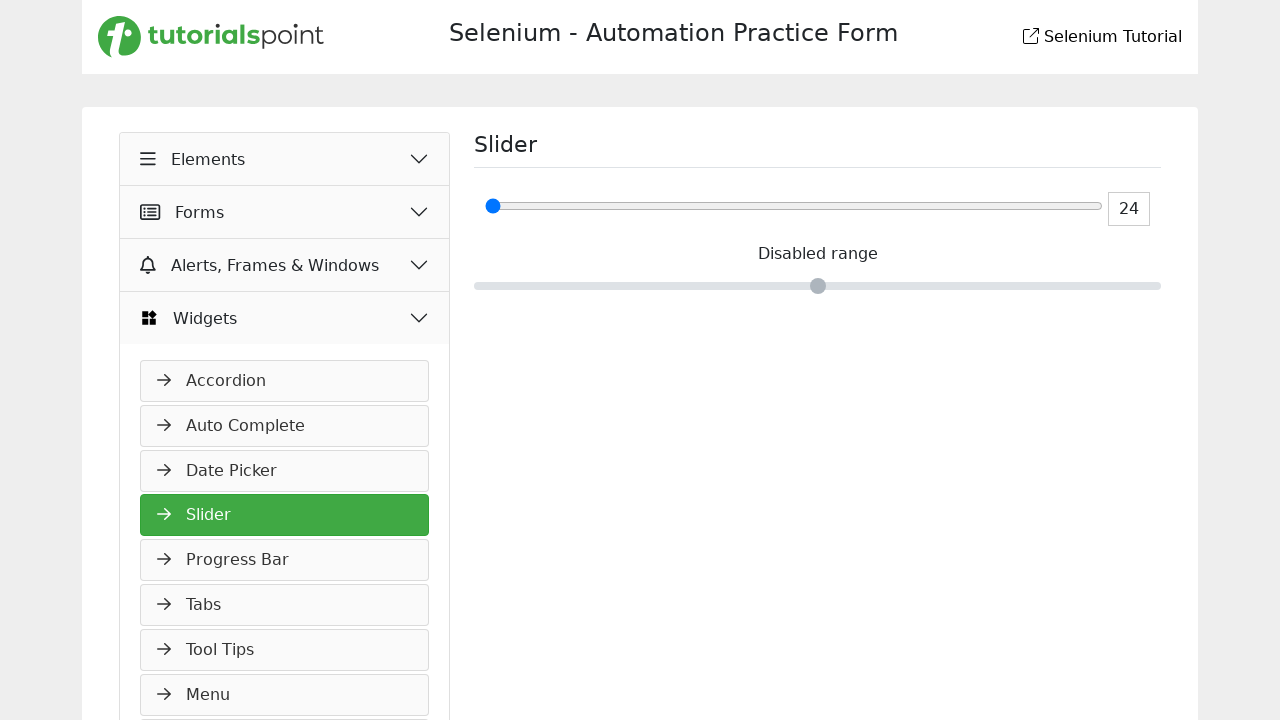

Clicked Elements button at (285, 159) on xpath=//button[normalize-space()='Elements']
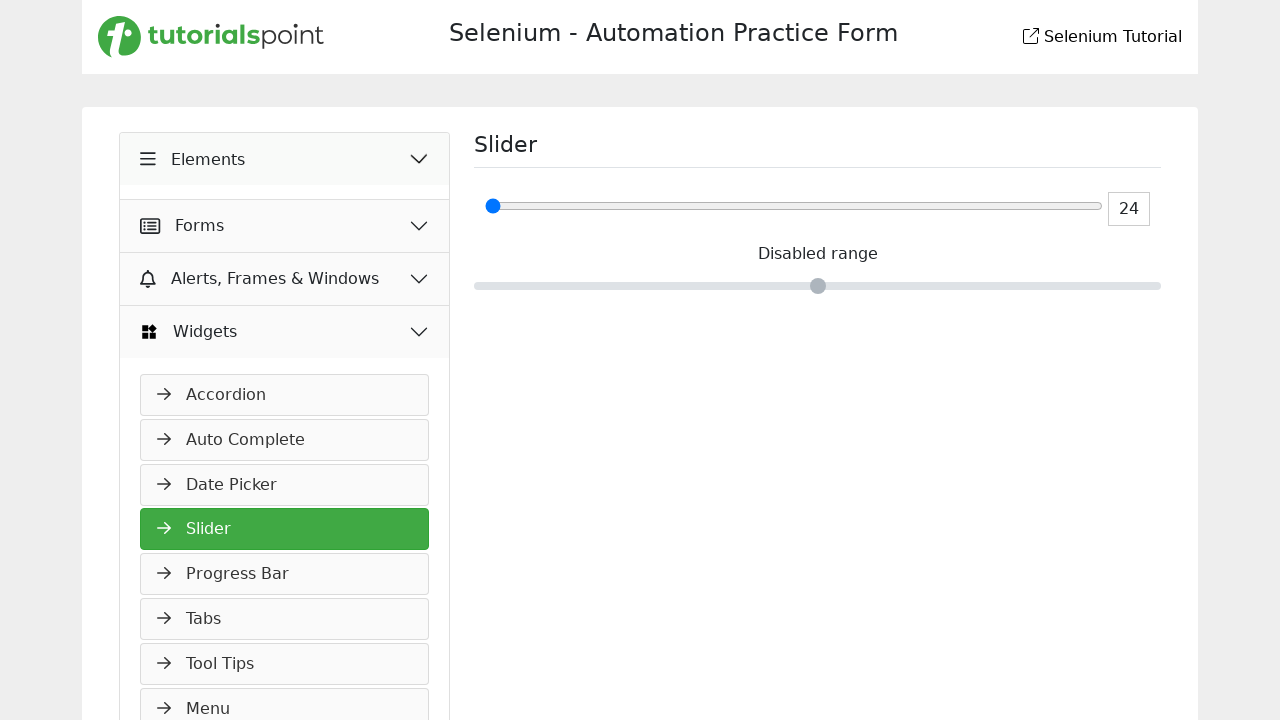

Clicked Radio Button link at (285, 312) on (//a[normalize-space()='Radio Button'])[1]
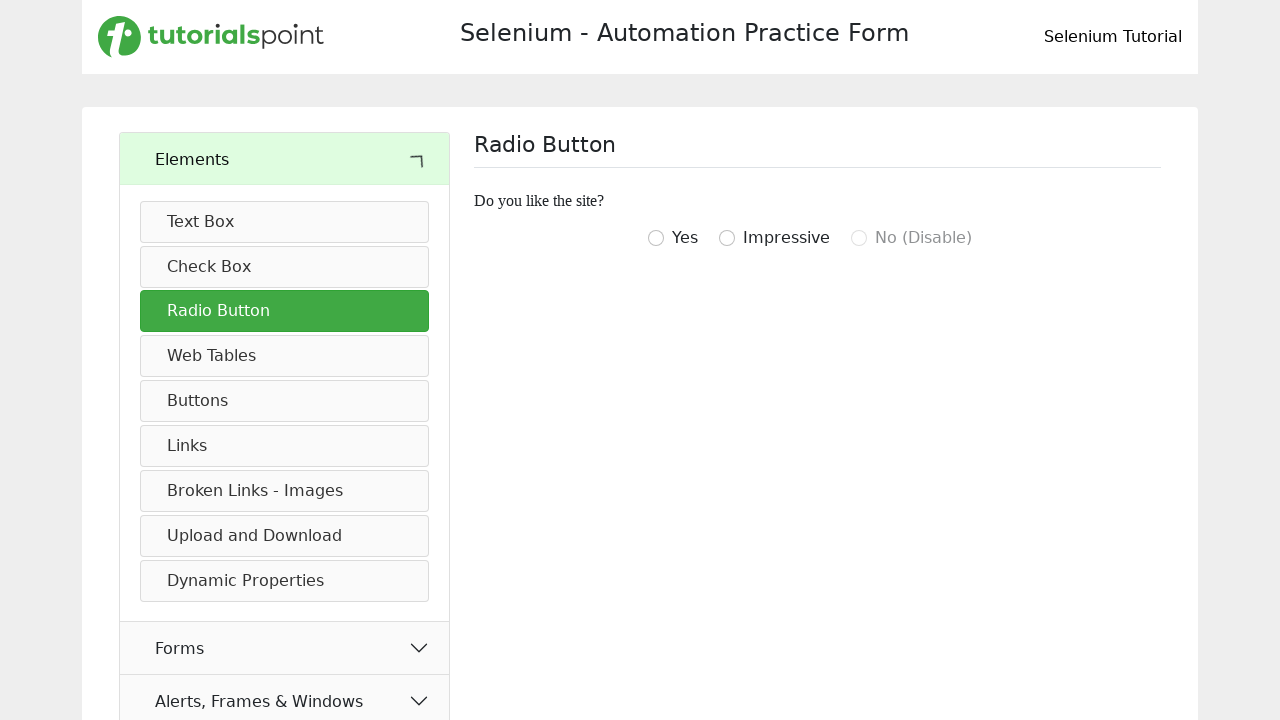

Radio Button section text loaded
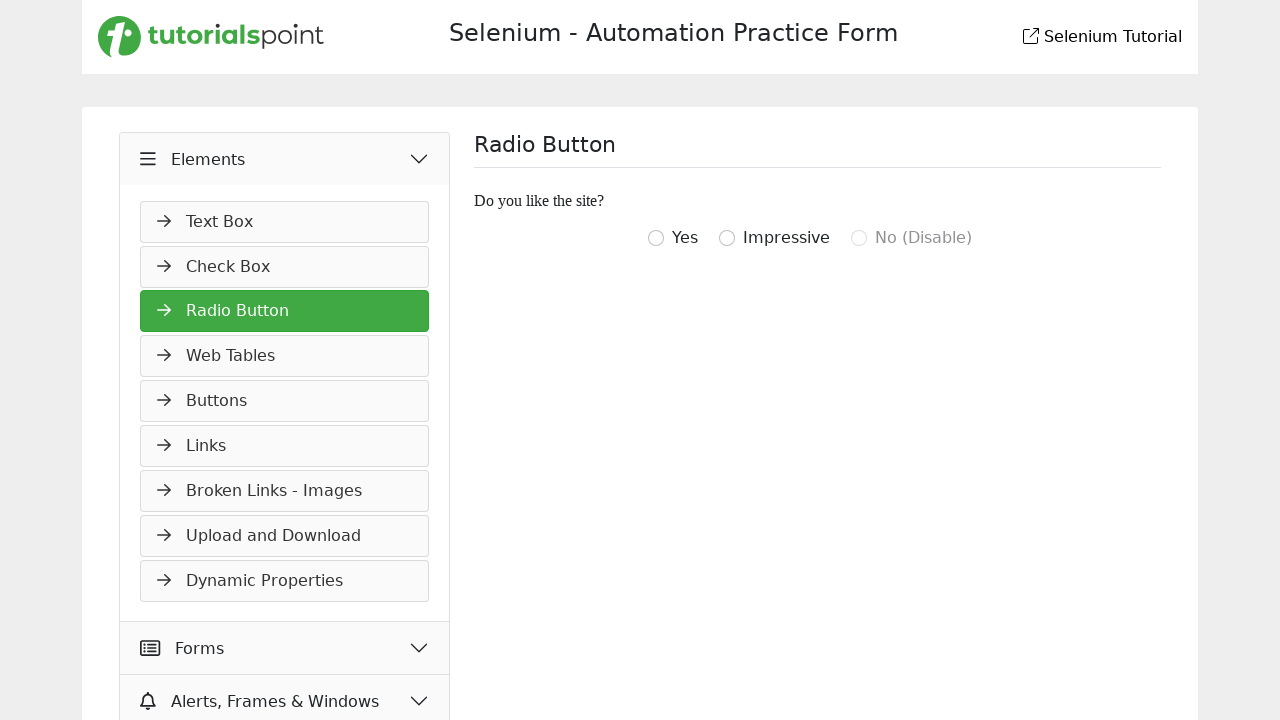

Selected radio button with value 'igottwo' at (656, 238) on xpath=//input[@value='igottwo']
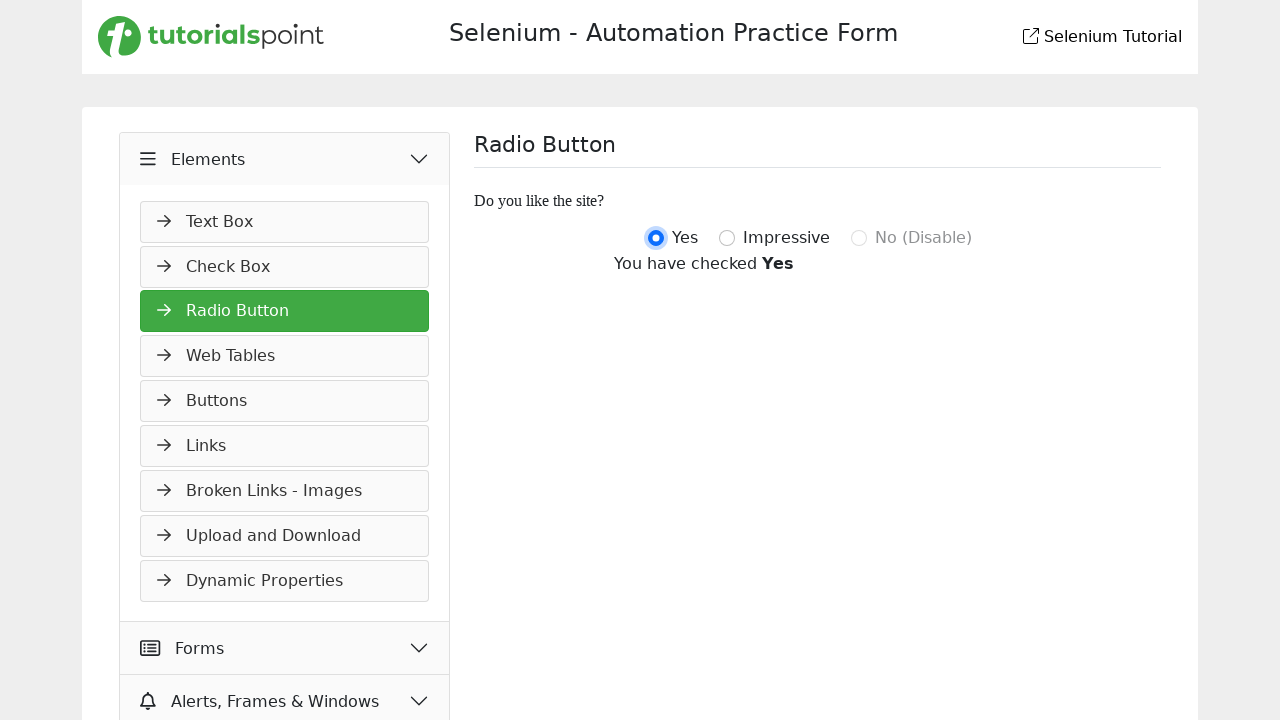

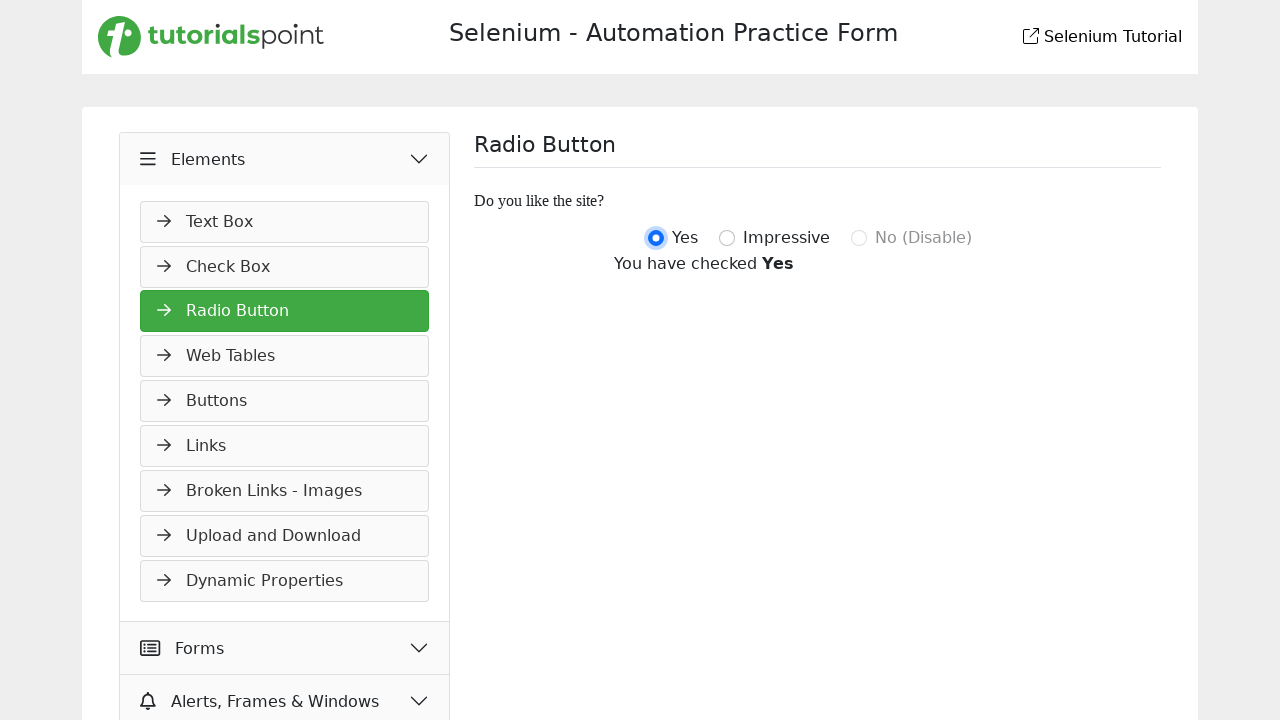